Tests JavaScript prompt alert handling by clicking a button to trigger a JS prompt, entering text into the prompt, and accepting it.

Starting URL: https://the-internet.herokuapp.com/javascript_alerts

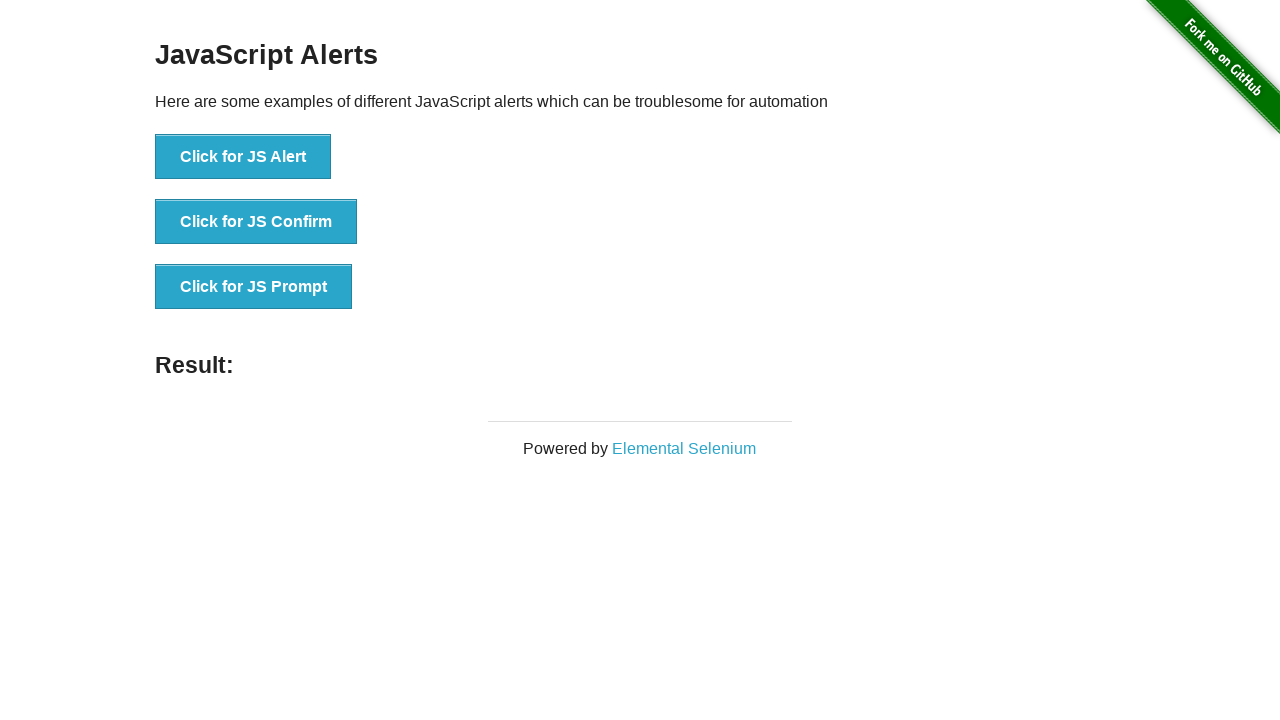

Clicked 'Click for JS Prompt' button to trigger JavaScript prompt at (254, 287) on xpath=//button[normalize-space()='Click for JS Prompt']
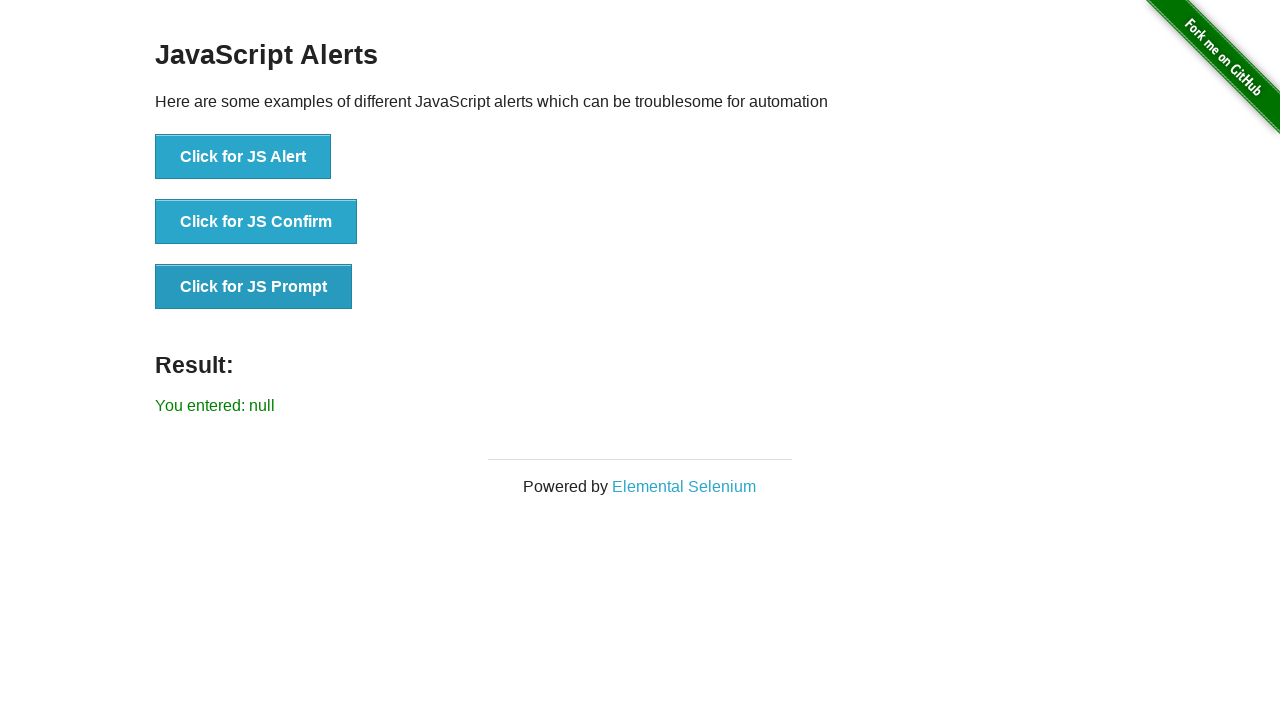

Set up dialog handler to accept prompts with text 'I'
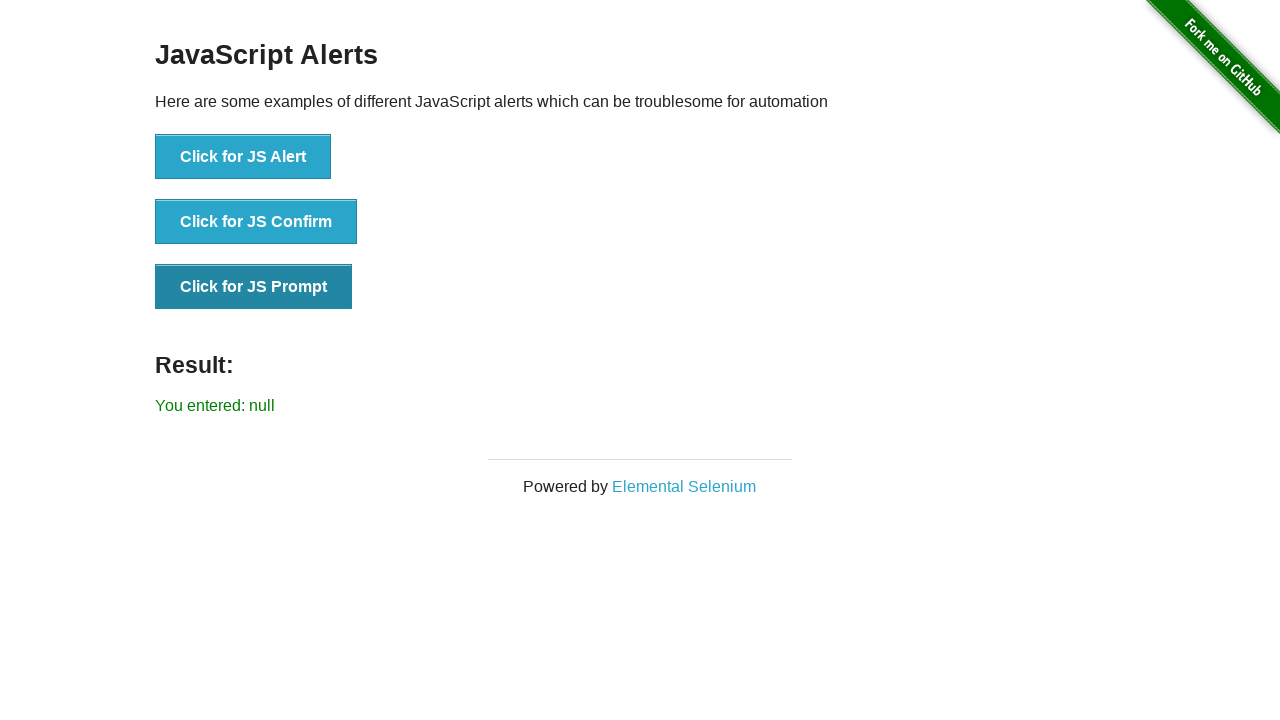

Clicked 'Click for JS Prompt' button again to trigger prompt with handler active at (254, 287) on xpath=//button[normalize-space()='Click for JS Prompt']
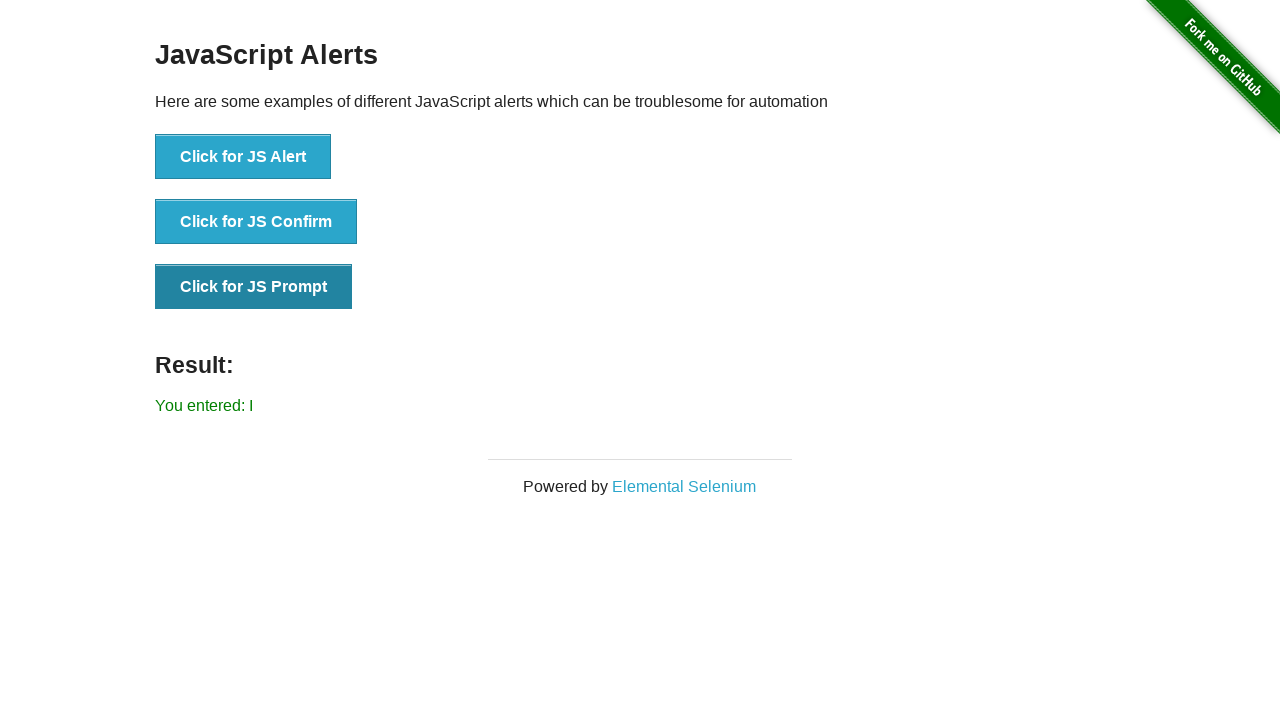

Waited for result element to appear on the page
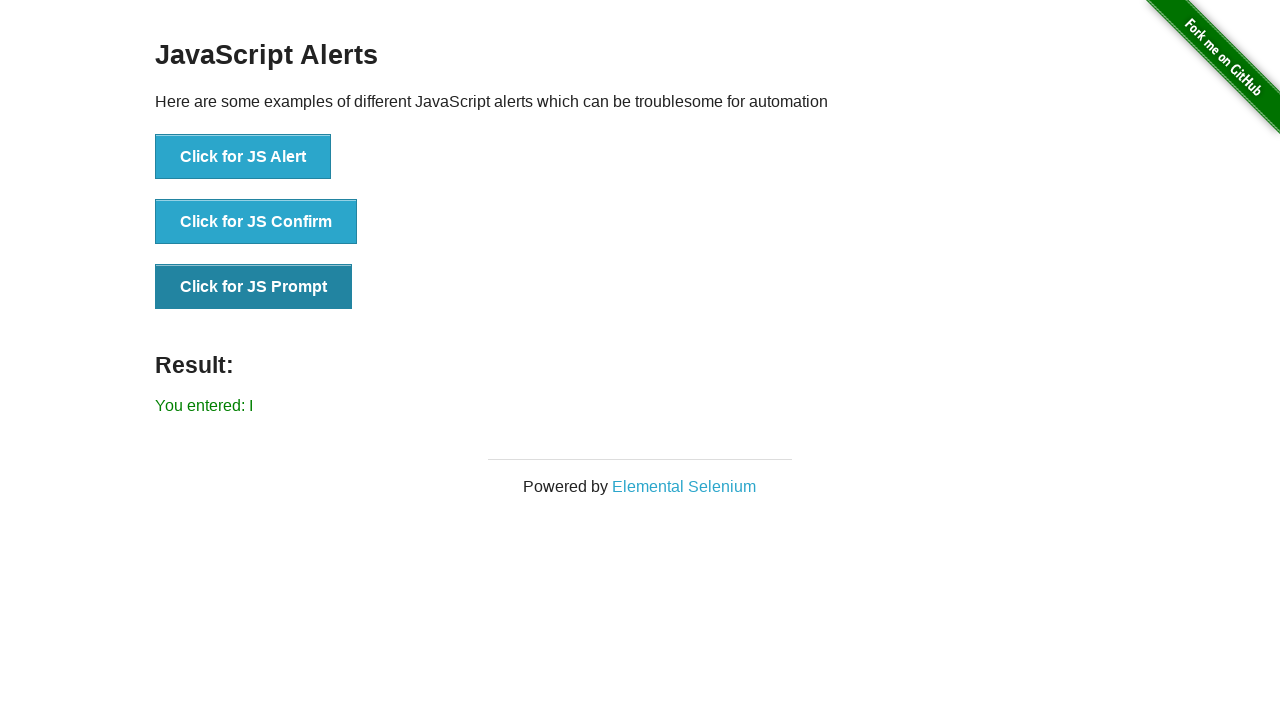

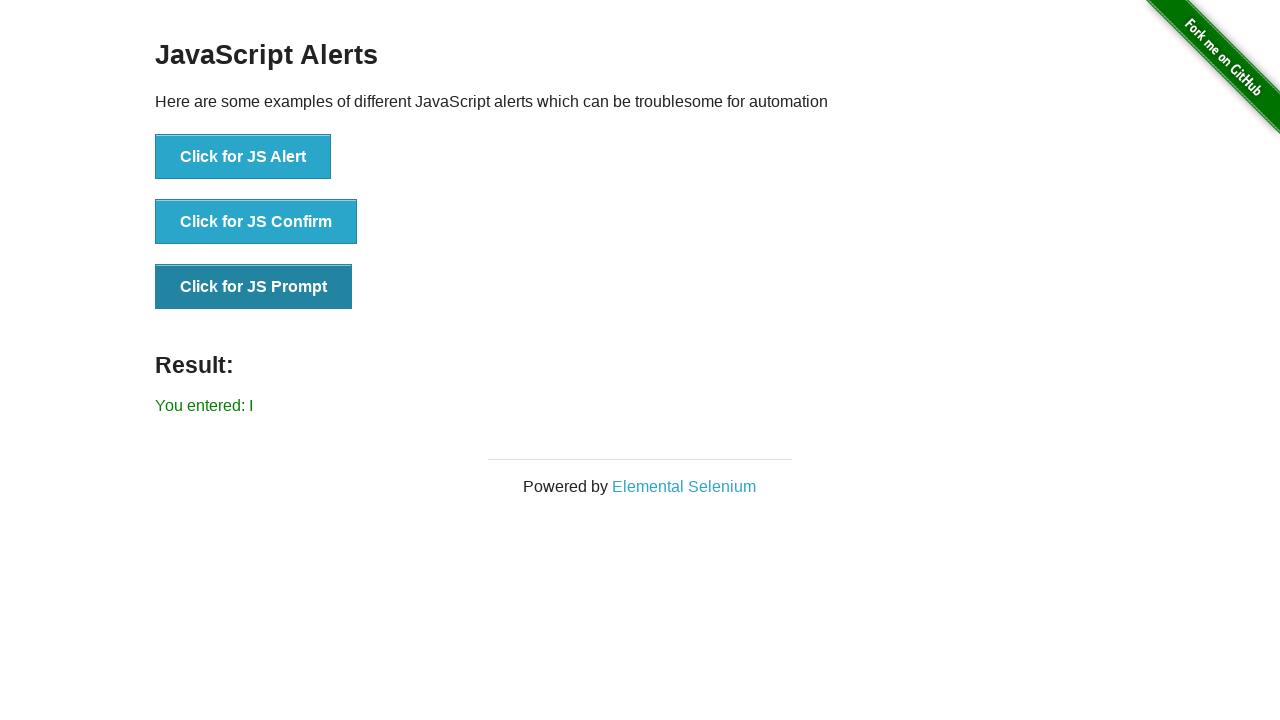